Tests adding specific items (Beetroot, Carrot, Pomegranate) to a shopping cart, proceeding to checkout, and entering a promo code on an e-commerce practice site.

Starting URL: https://rahulshettyacademy.com/seleniumPractise/#/

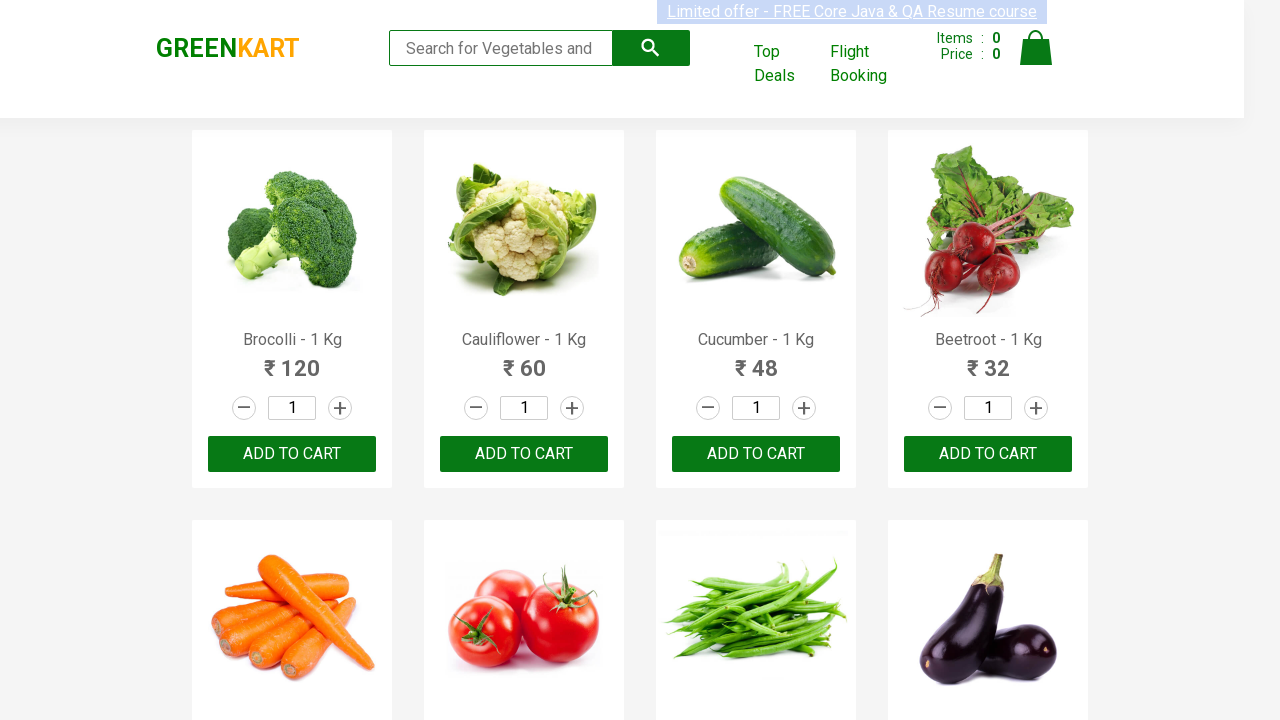

Waited for product names to load
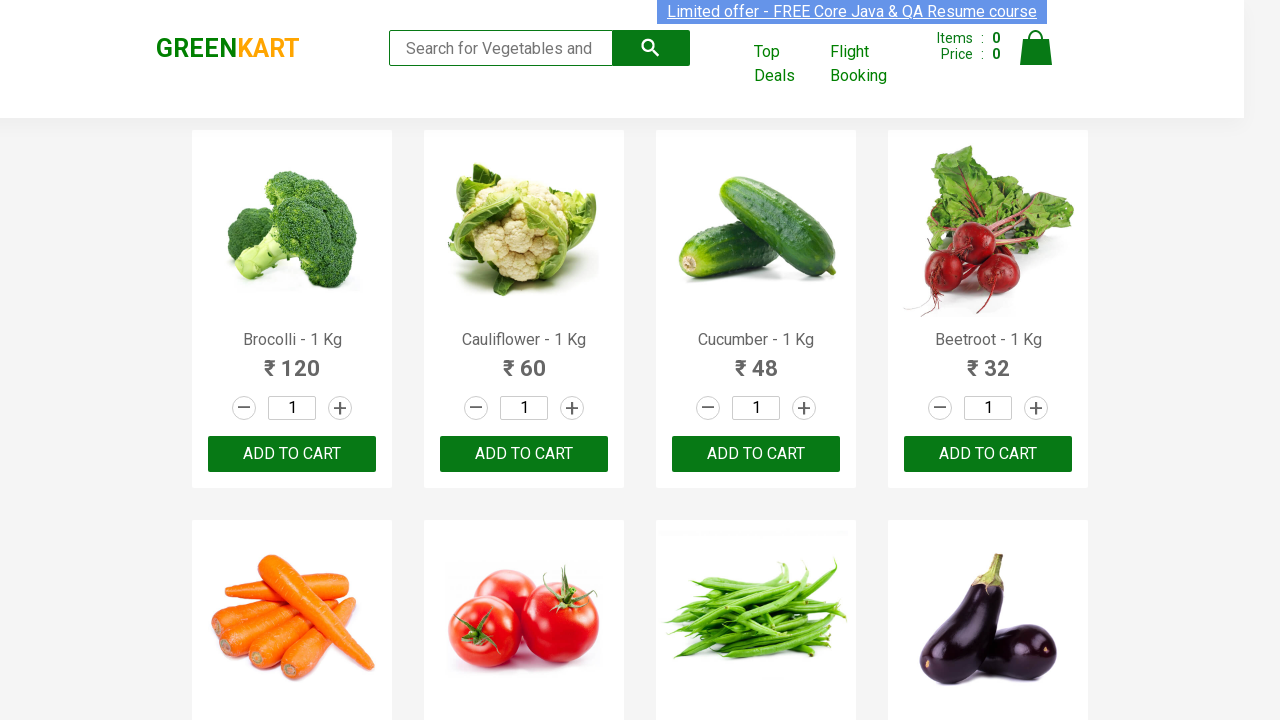

Retrieved all product name elements
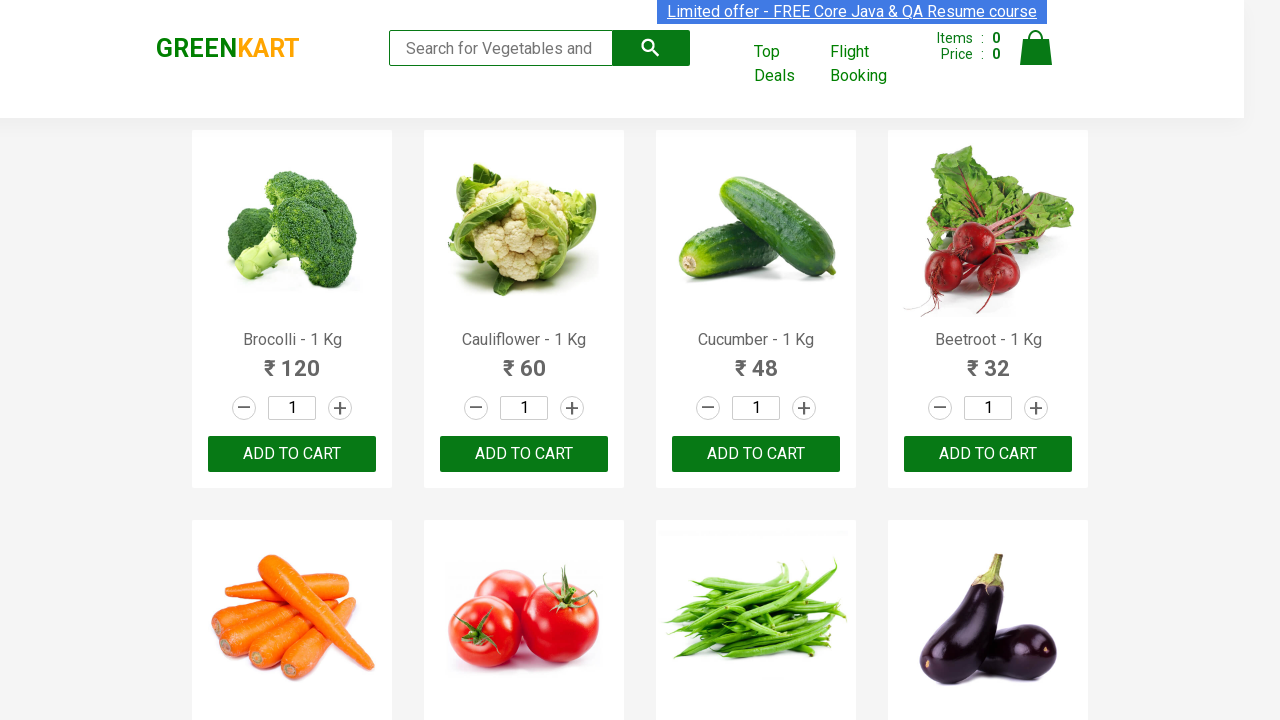

Retrieved all add to cart buttons
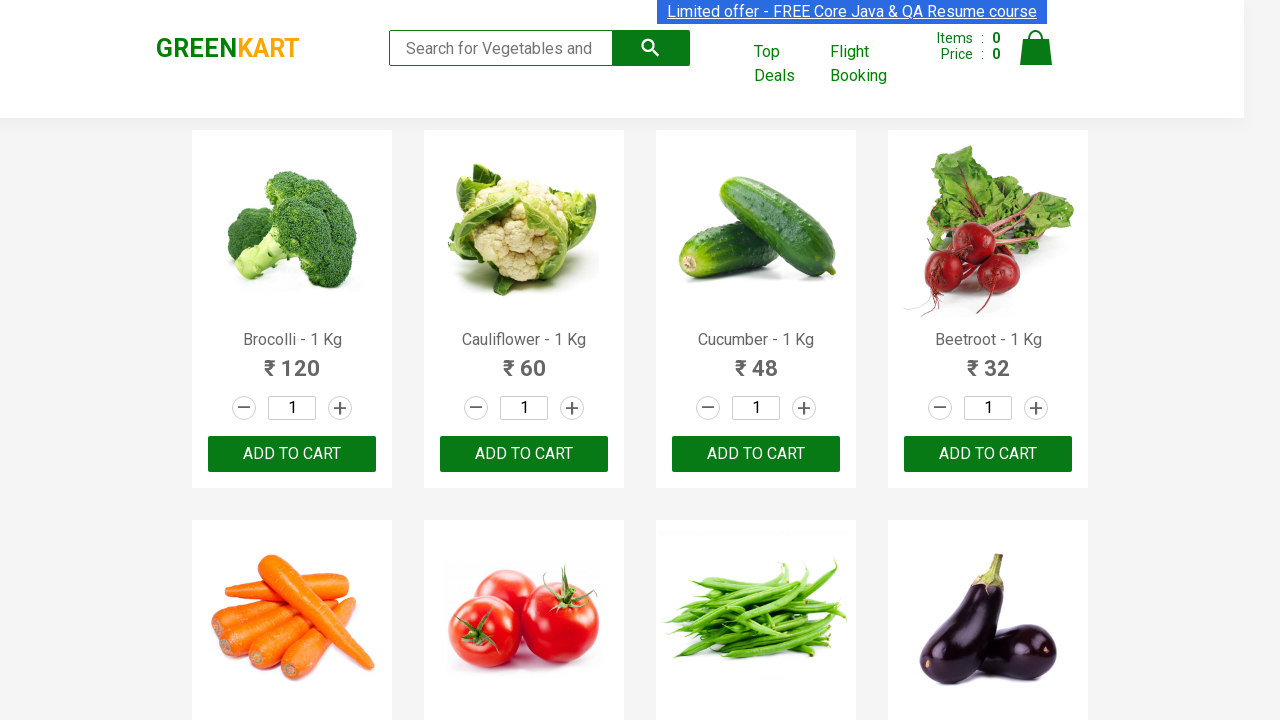

Added Beetroot to cart at (988, 454) on xpath=//*[@class='product-action']/button >> nth=3
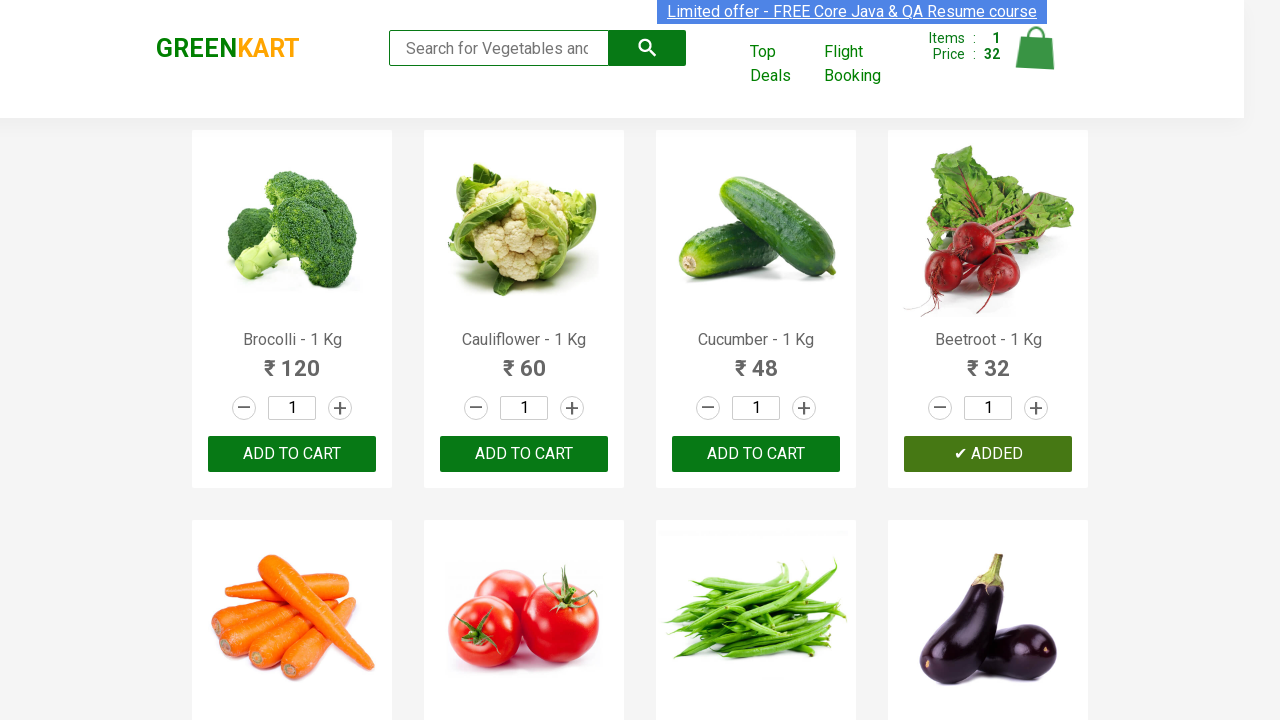

Added Carrot to cart at (292, 360) on xpath=//*[@class='product-action']/button >> nth=4
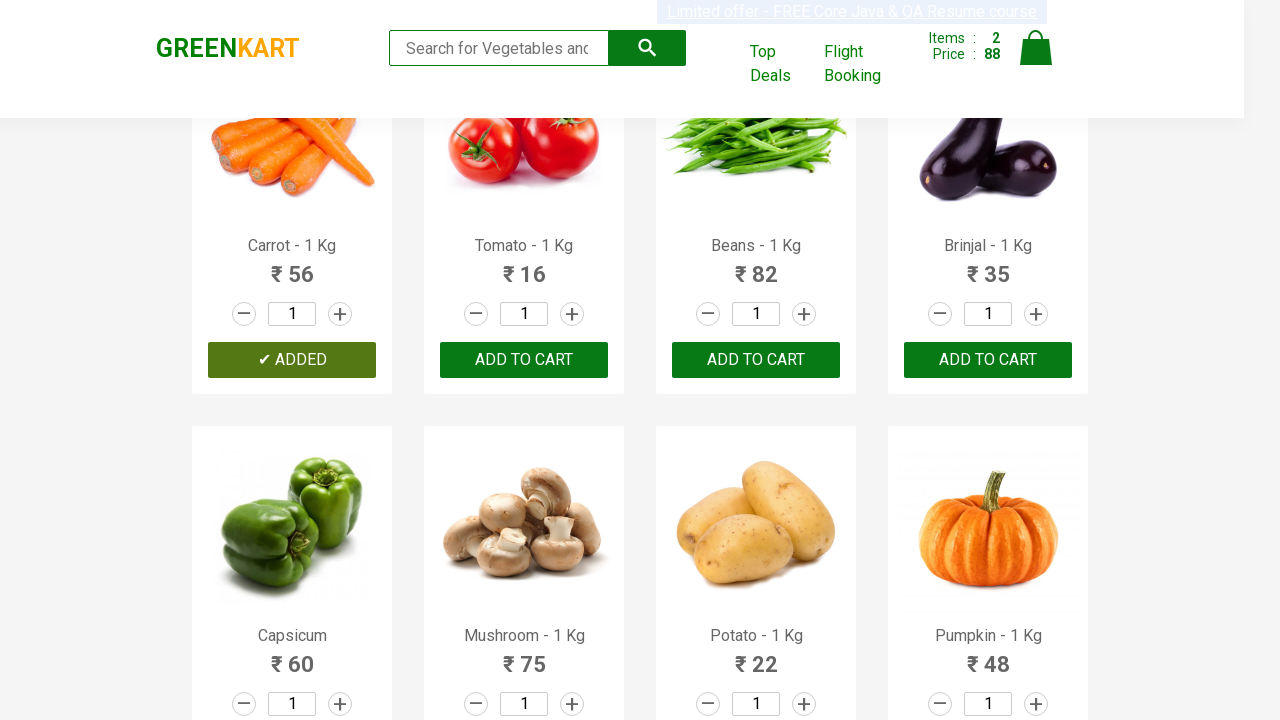

Added Pomegranate to cart at (524, 360) on xpath=//*[@class='product-action']/button >> nth=21
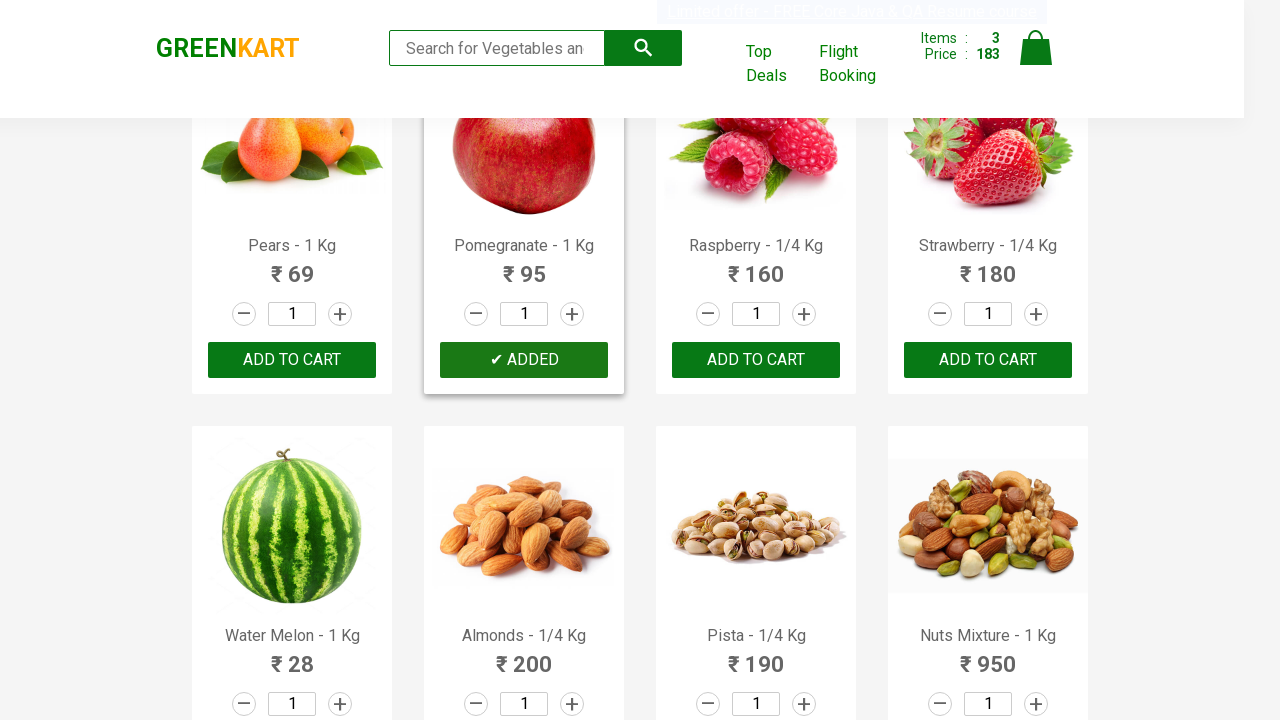

Clicked on cart icon to open cart at (1036, 48) on img[alt='Cart']
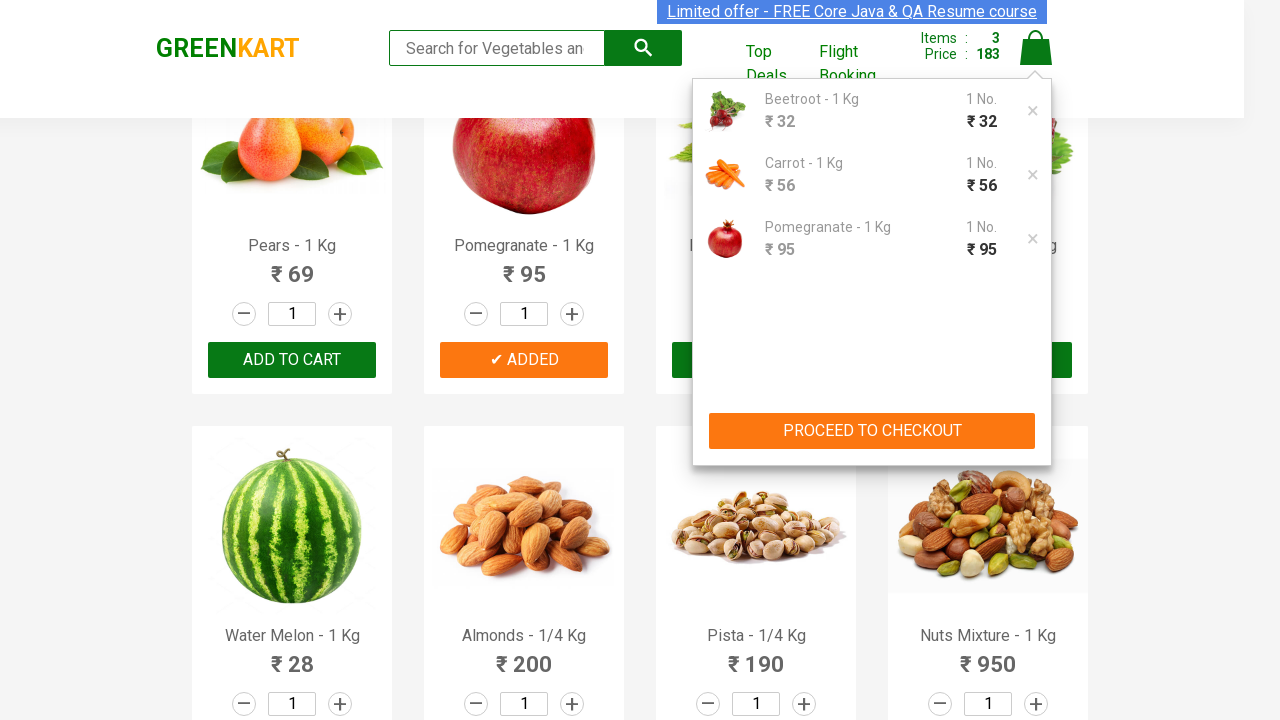

Clicked PROCEED TO CHECKOUT button at (872, 431) on button:text('PROCEED TO CHECKOUT')
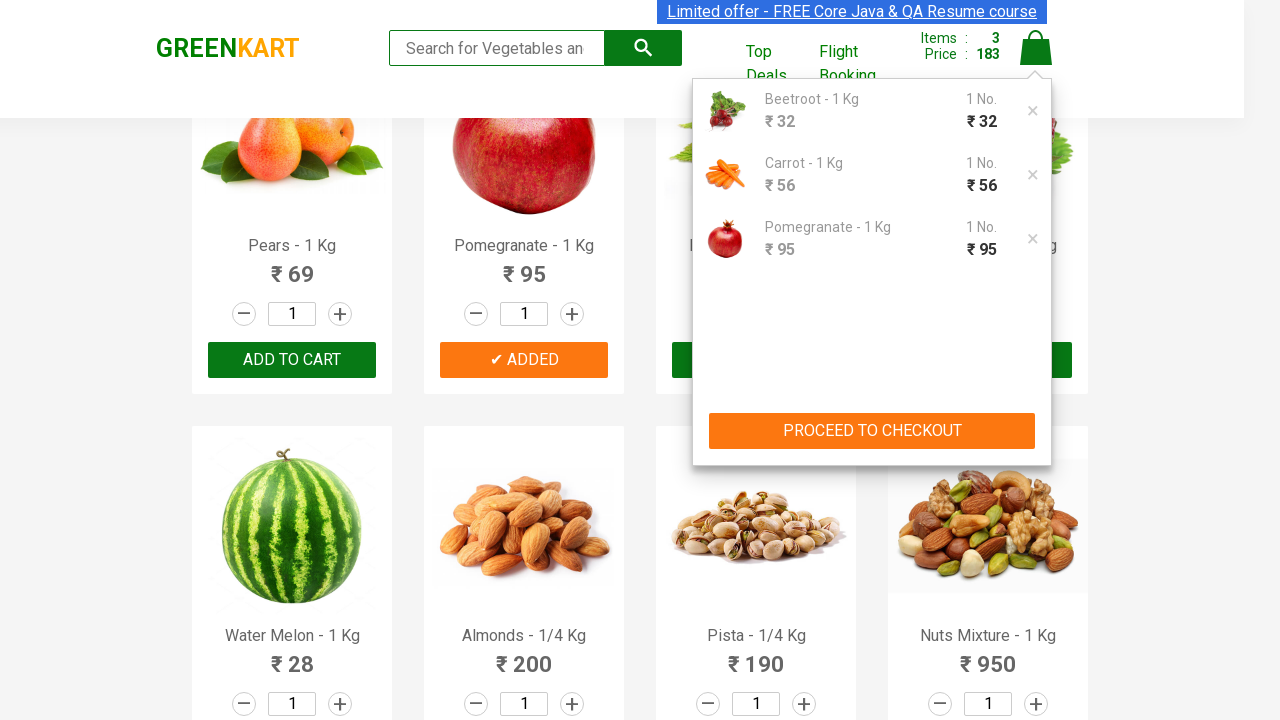

Waited for promo code input field to be visible
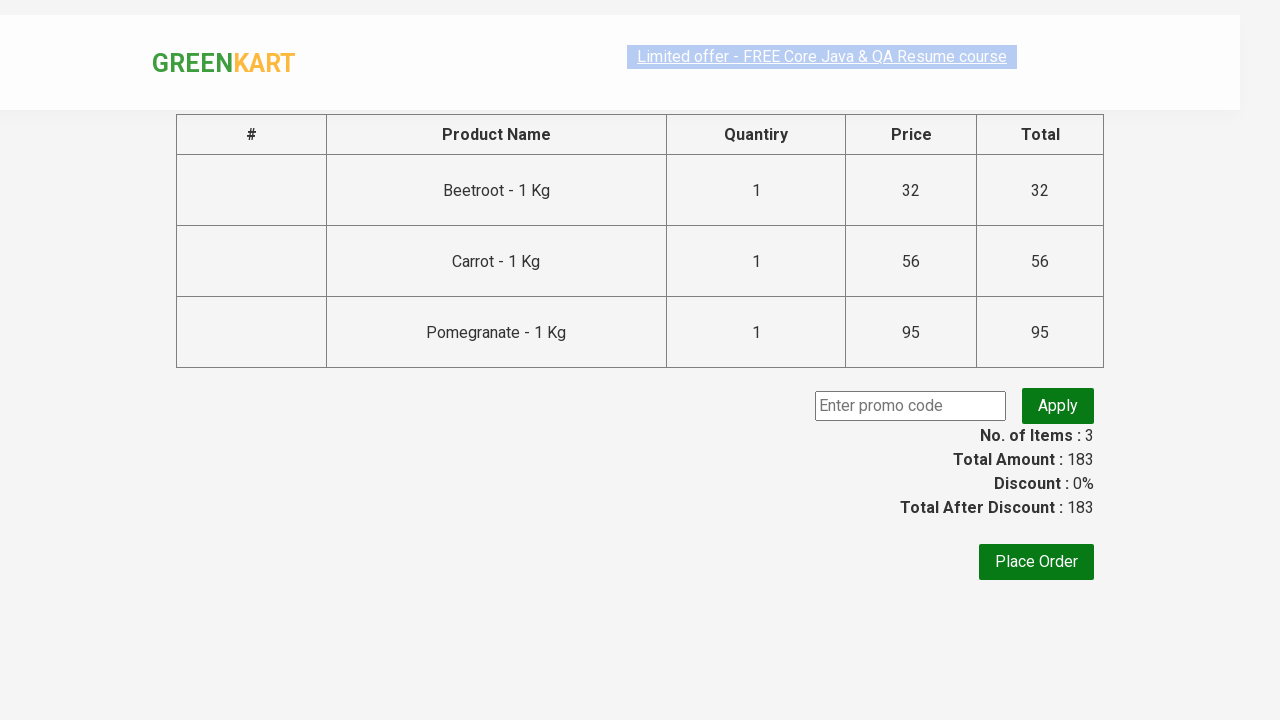

Entered promo code 'rahulshettyacademy' on input.promoCode
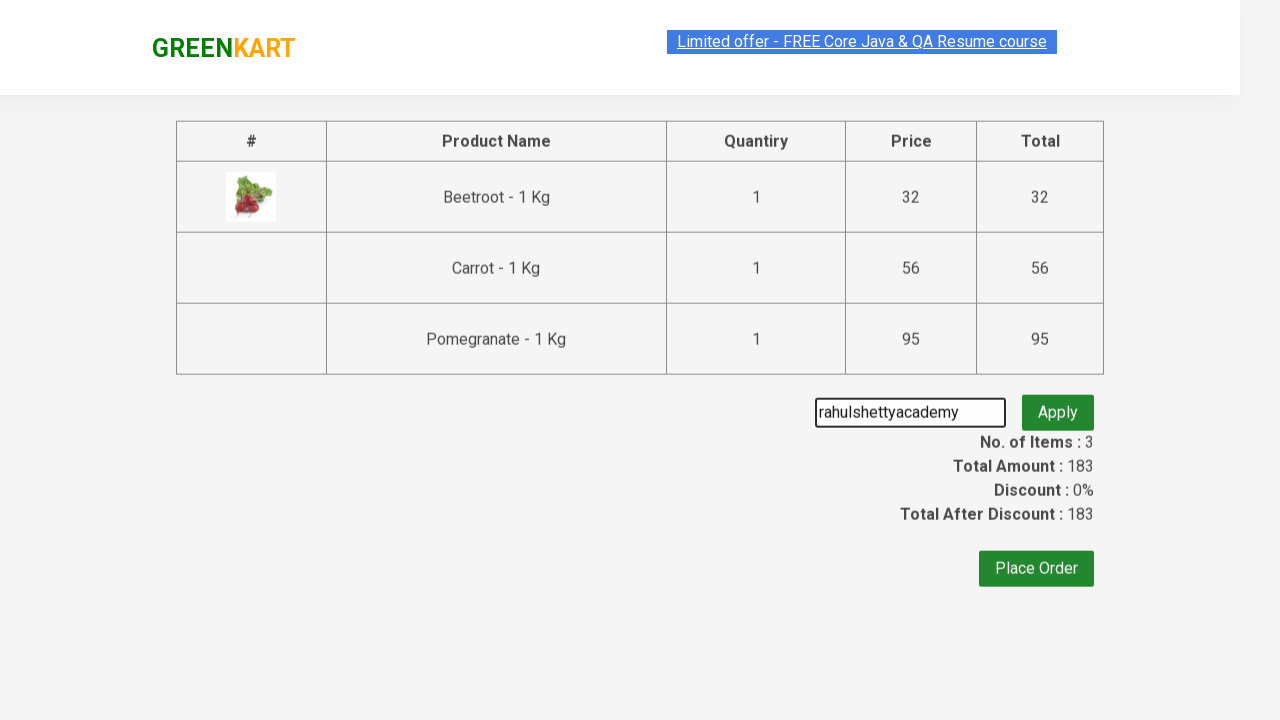

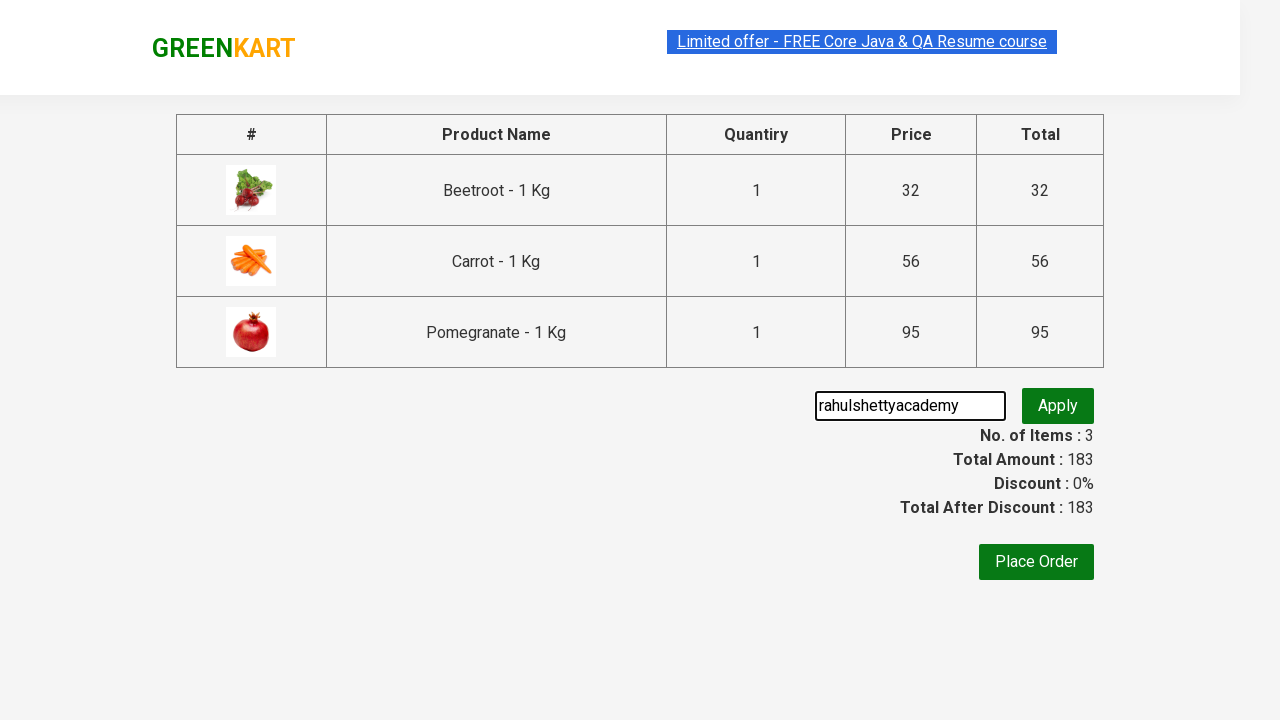